Navigates to the Magnus Jala Technologies website and maximizes the browser window

Starting URL: https://magnus.jalatechnologies.com/

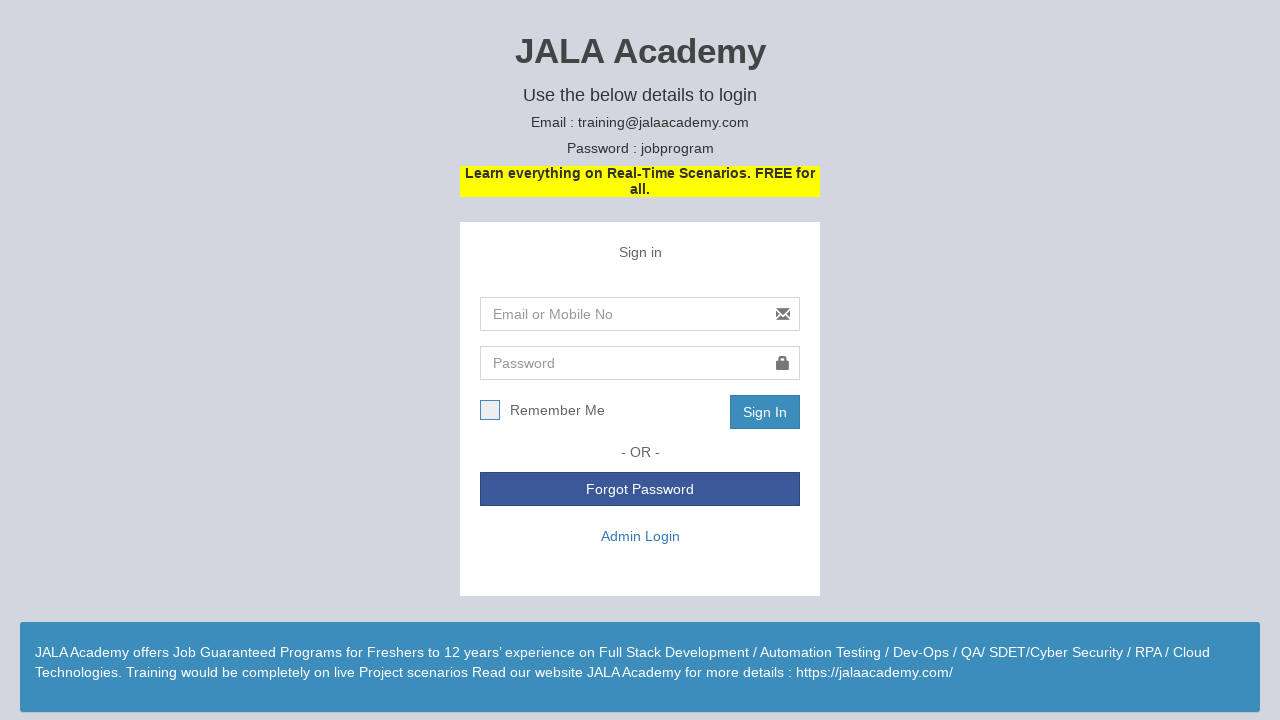

Waited for page to load completely (networkidle state)
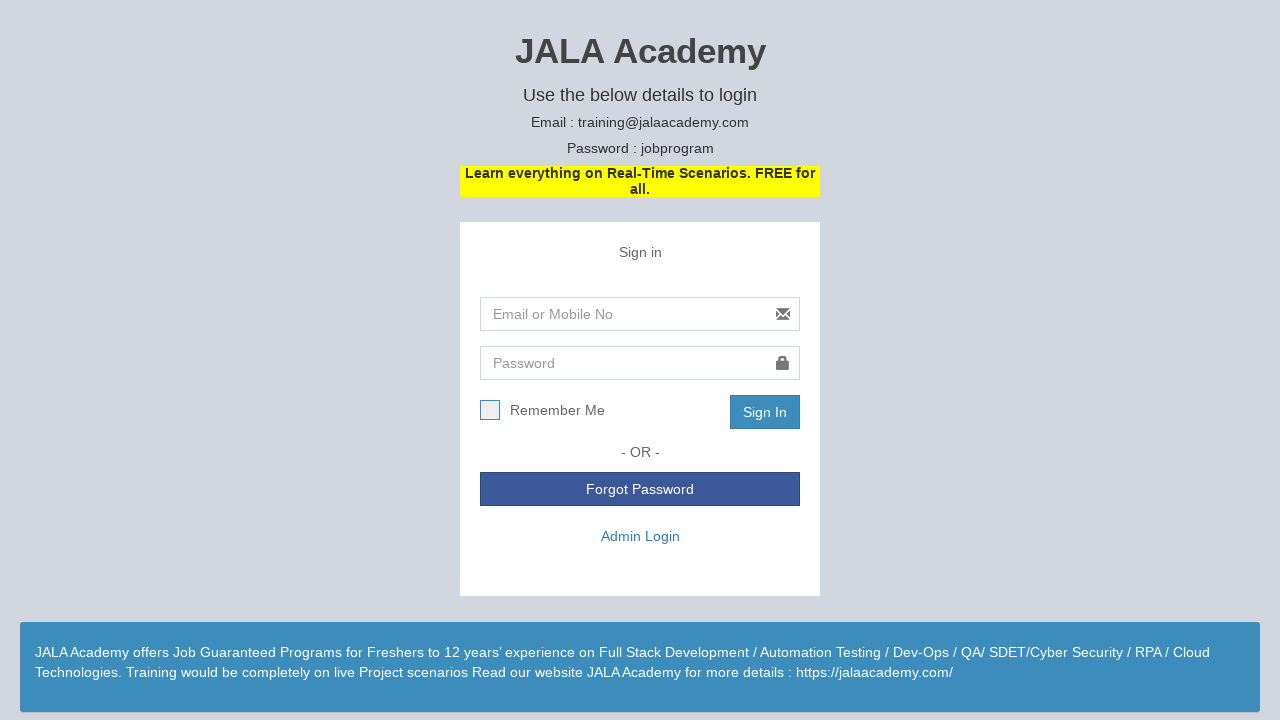

Maximized browser window to 1920x1080
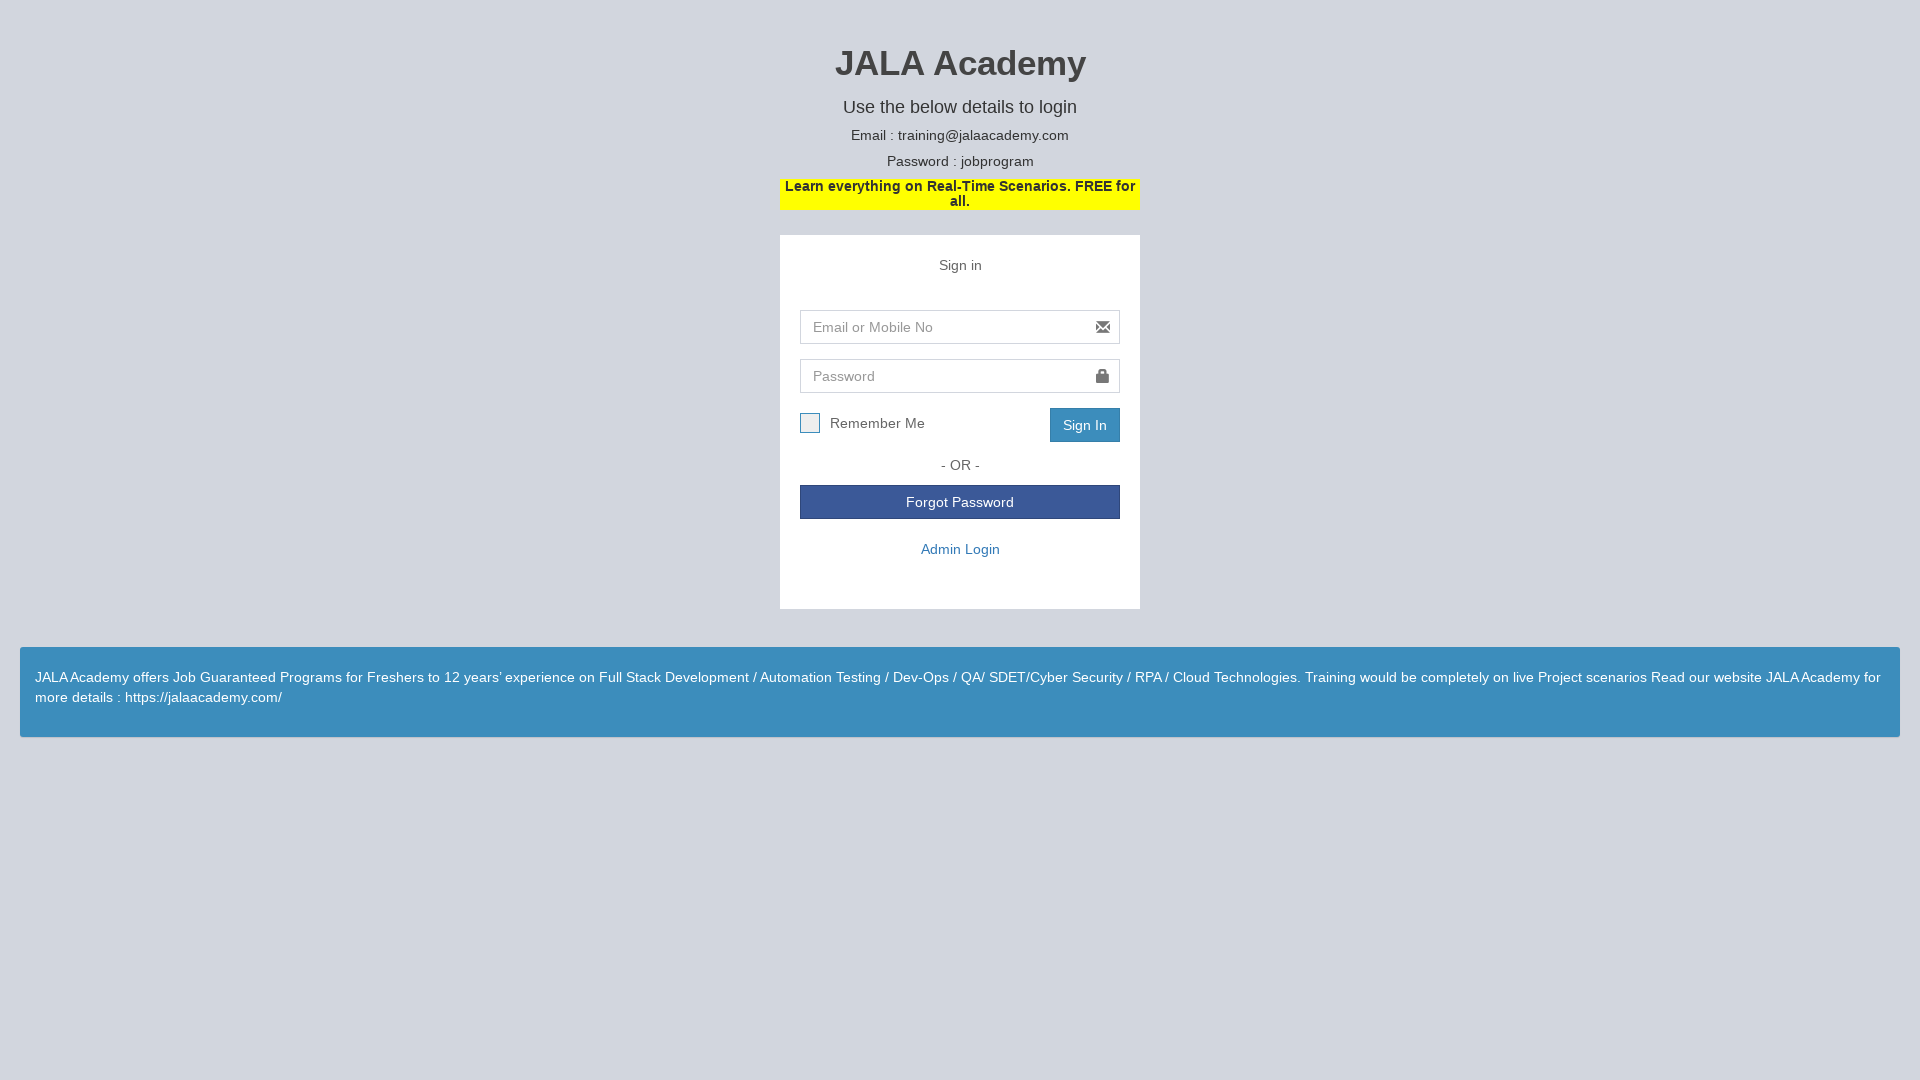

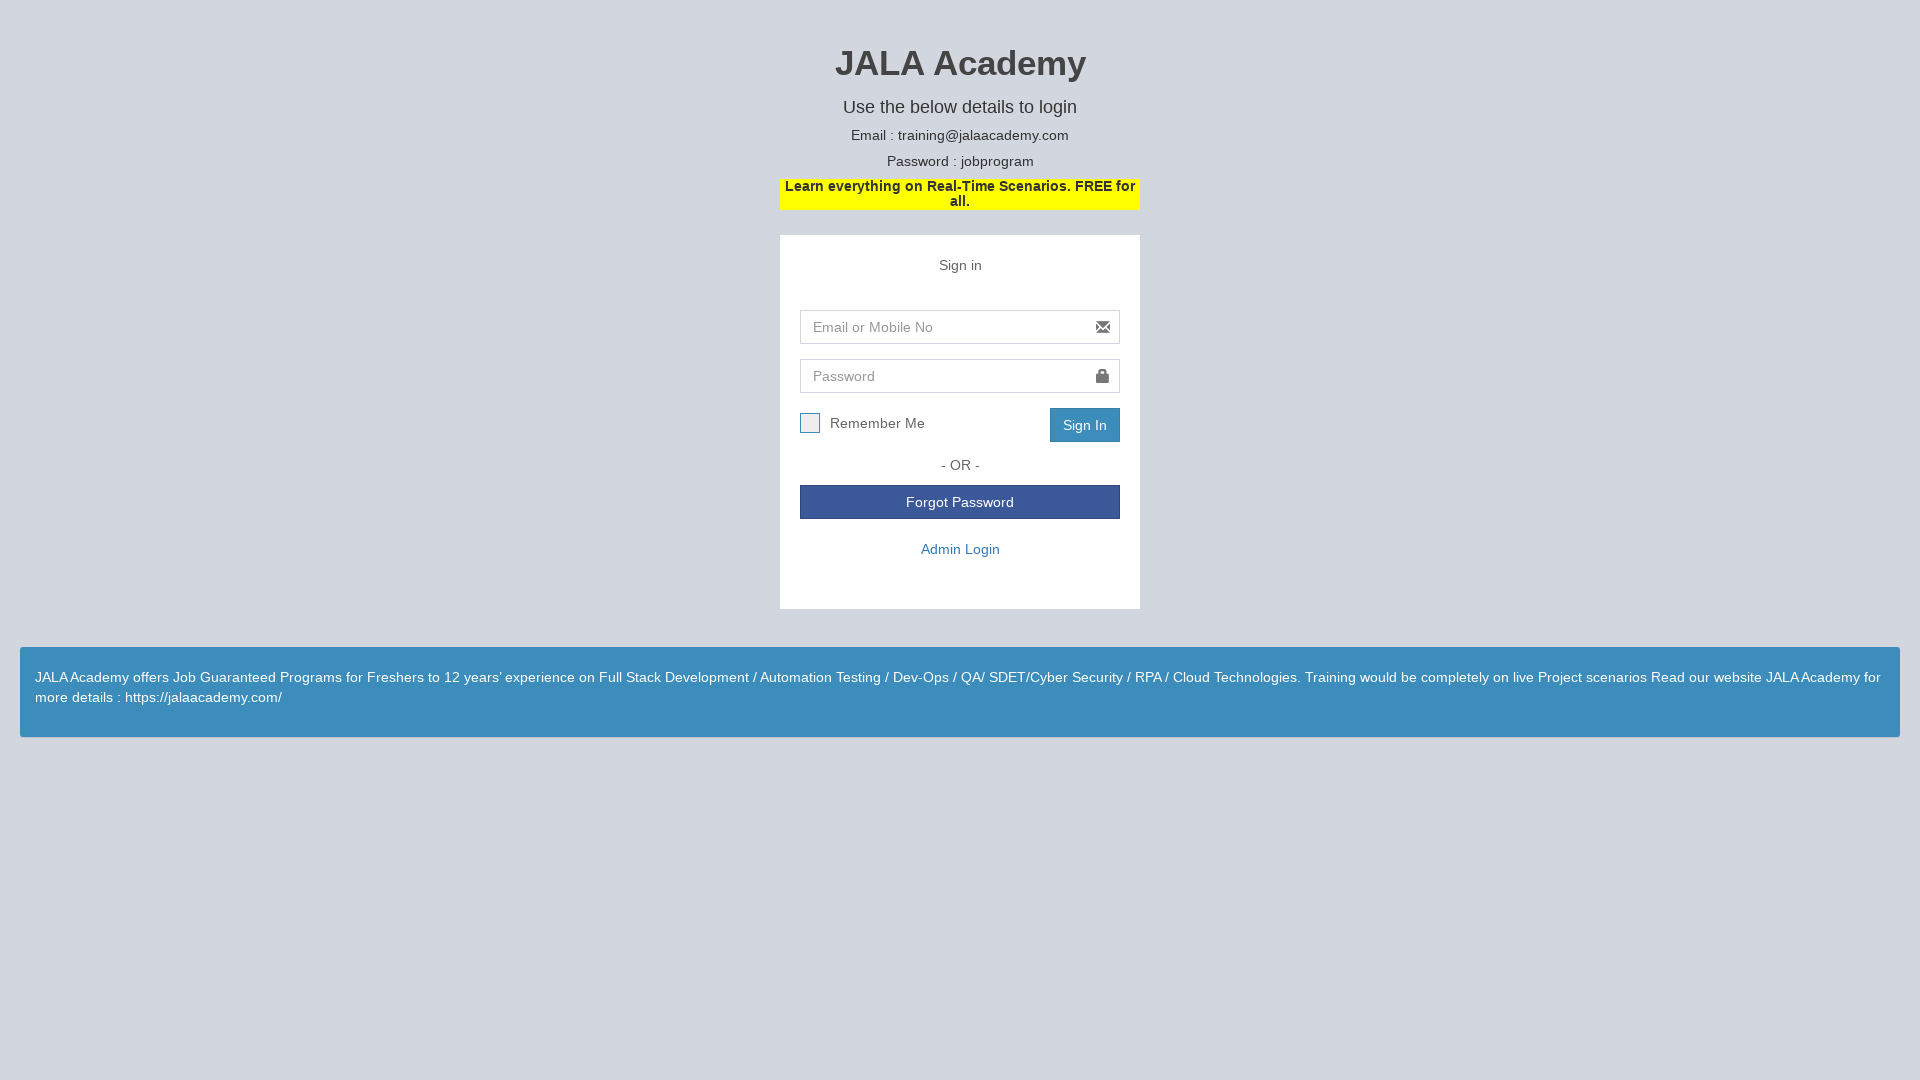